Tests handling of JavaScript alert popup by switching to iframe, triggering an alert, reading its text, and accepting it

Starting URL: https://www.w3schools.com/jsref/tryit.asp?filename=tryjsref_alert

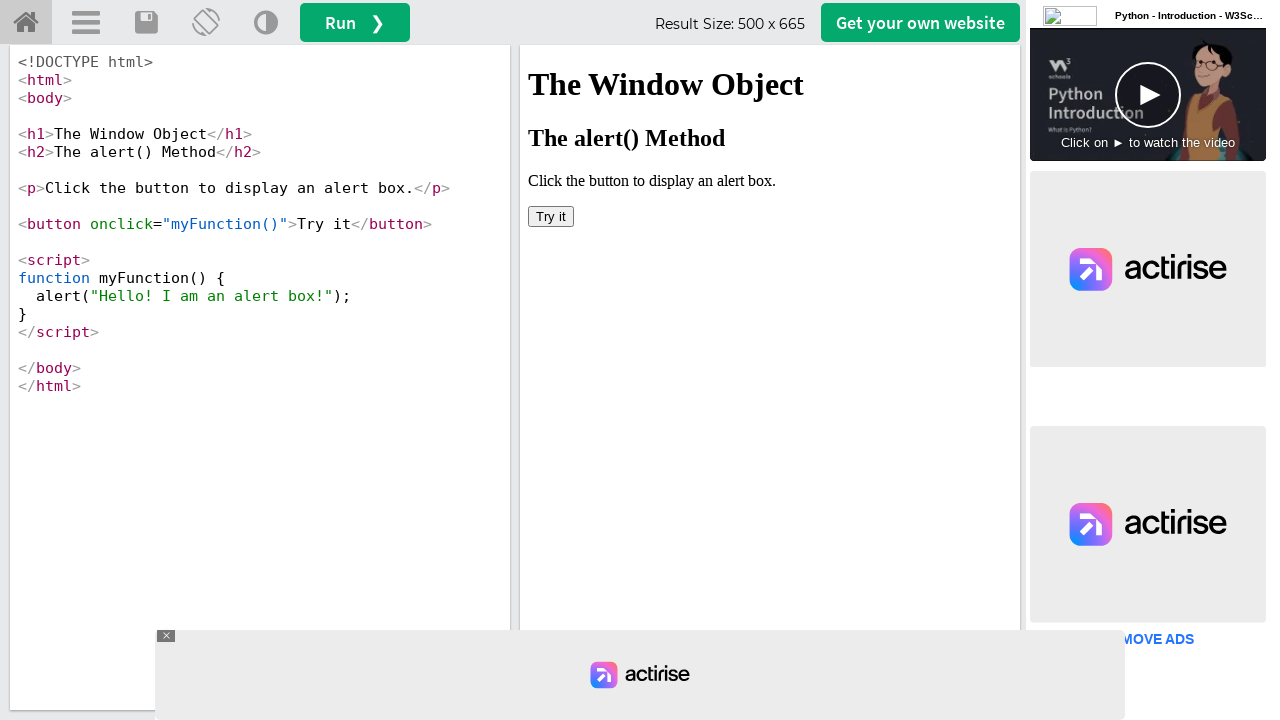

Located iframe#iframeResult for demo content
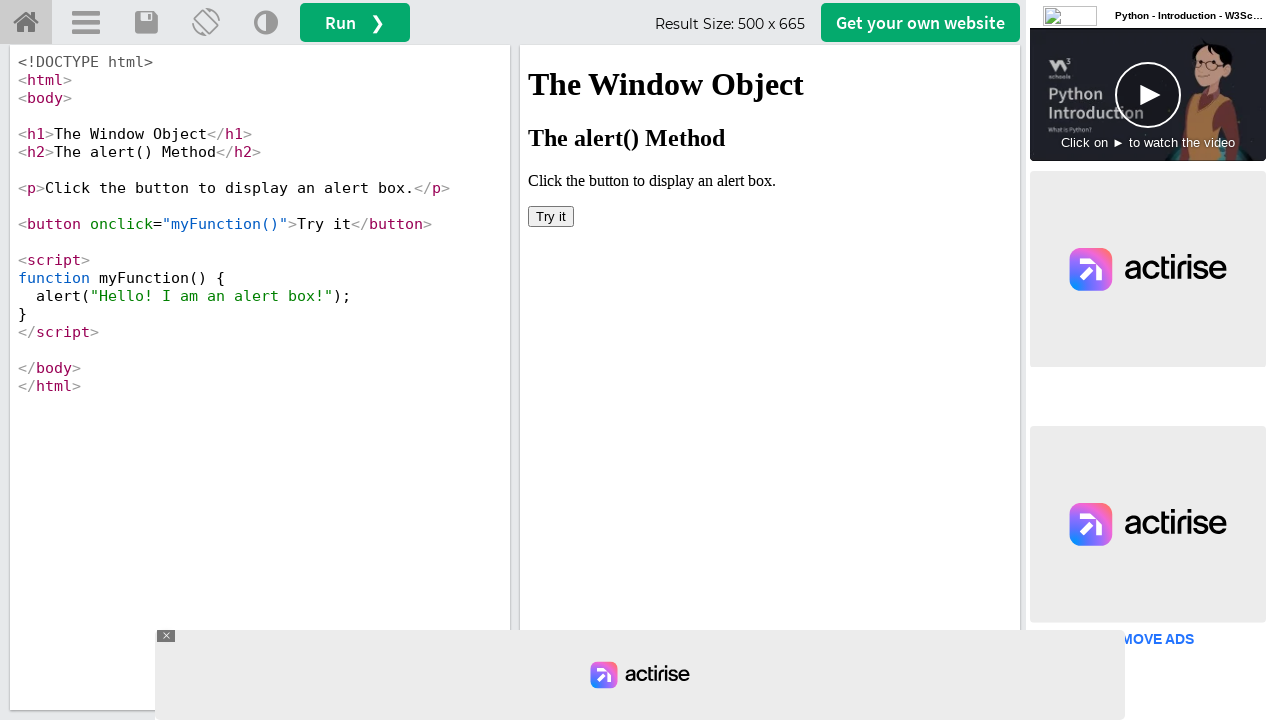

Clicked button to trigger JavaScript alert popup at (551, 216) on iframe#iframeResult >> nth=0 >> internal:control=enter-frame >> button[onclick='
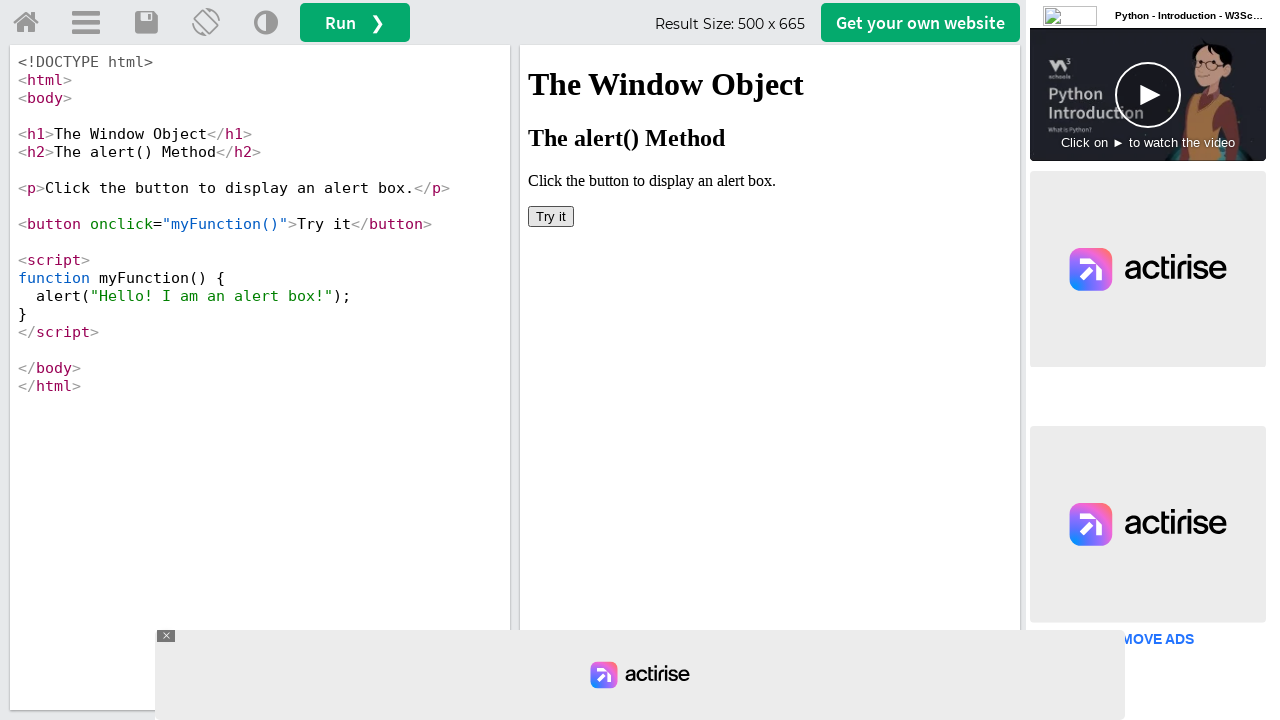

Set up dialog handler to accept alert
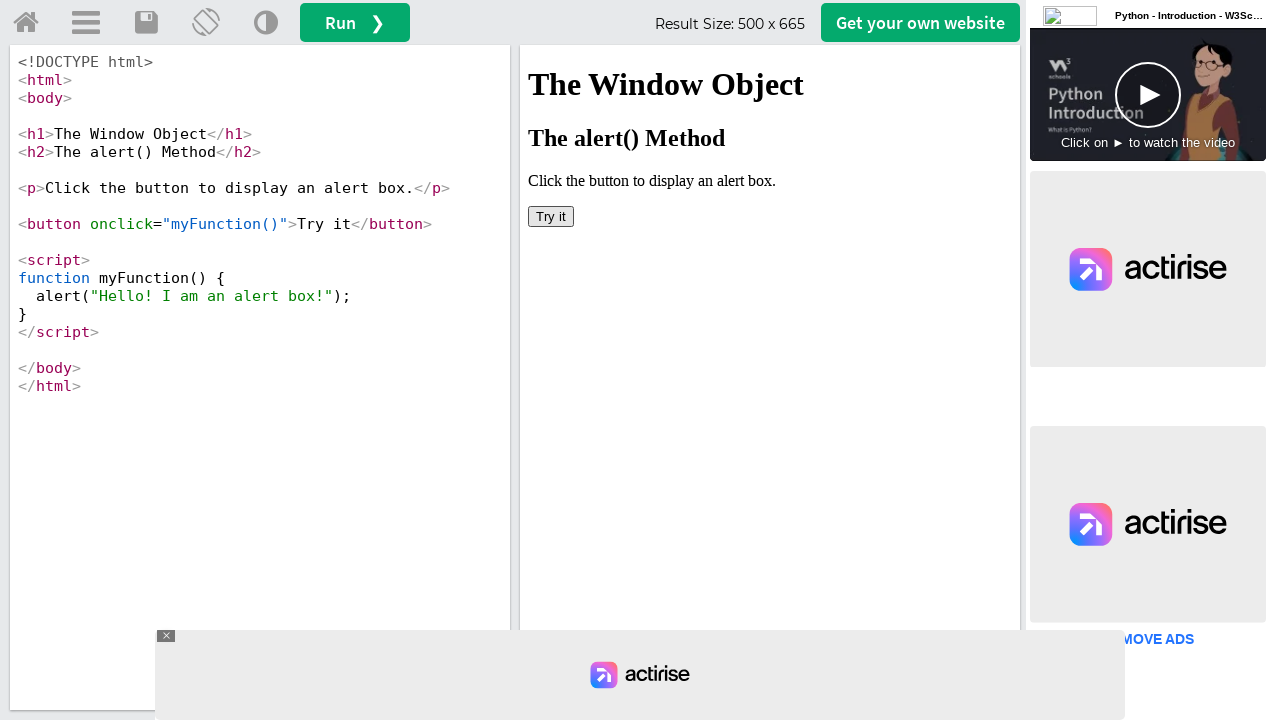

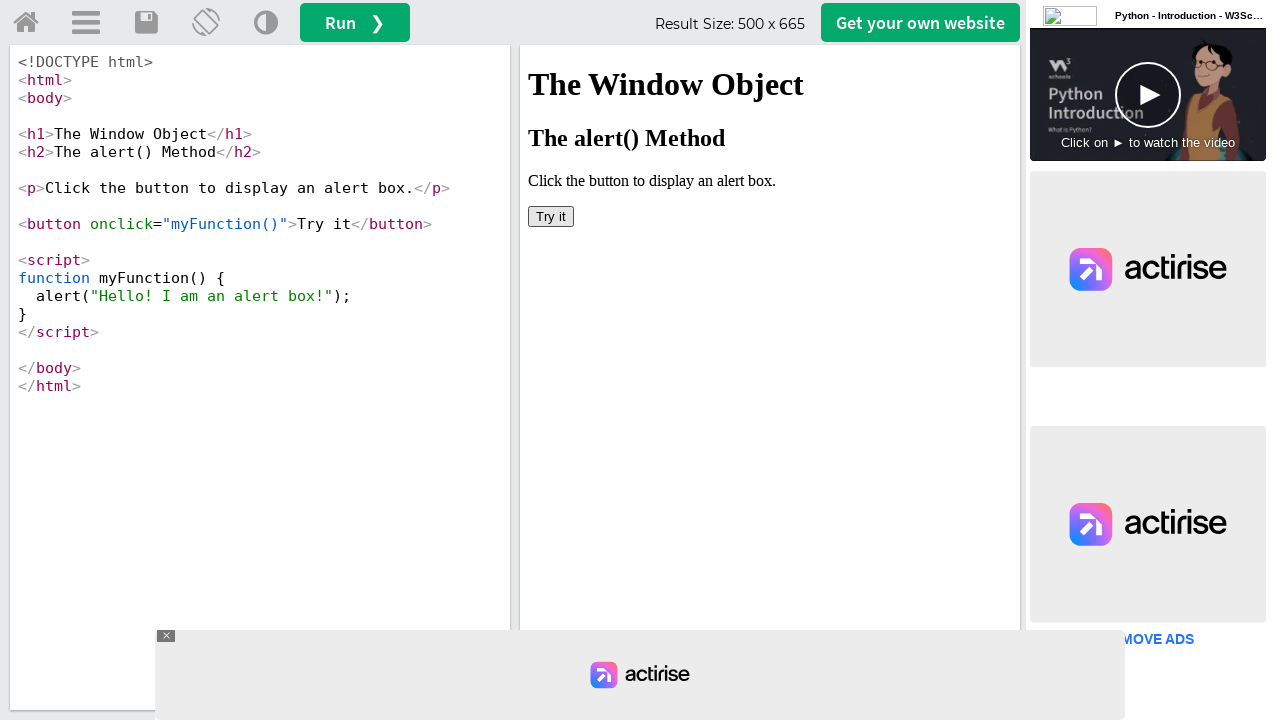